Navigates to a page with loading images and waits for an image with ID 'award' to load, then verifies its presence

Starting URL: https://bonigarcia.dev/selenium-webdriver-java/loading-images.html

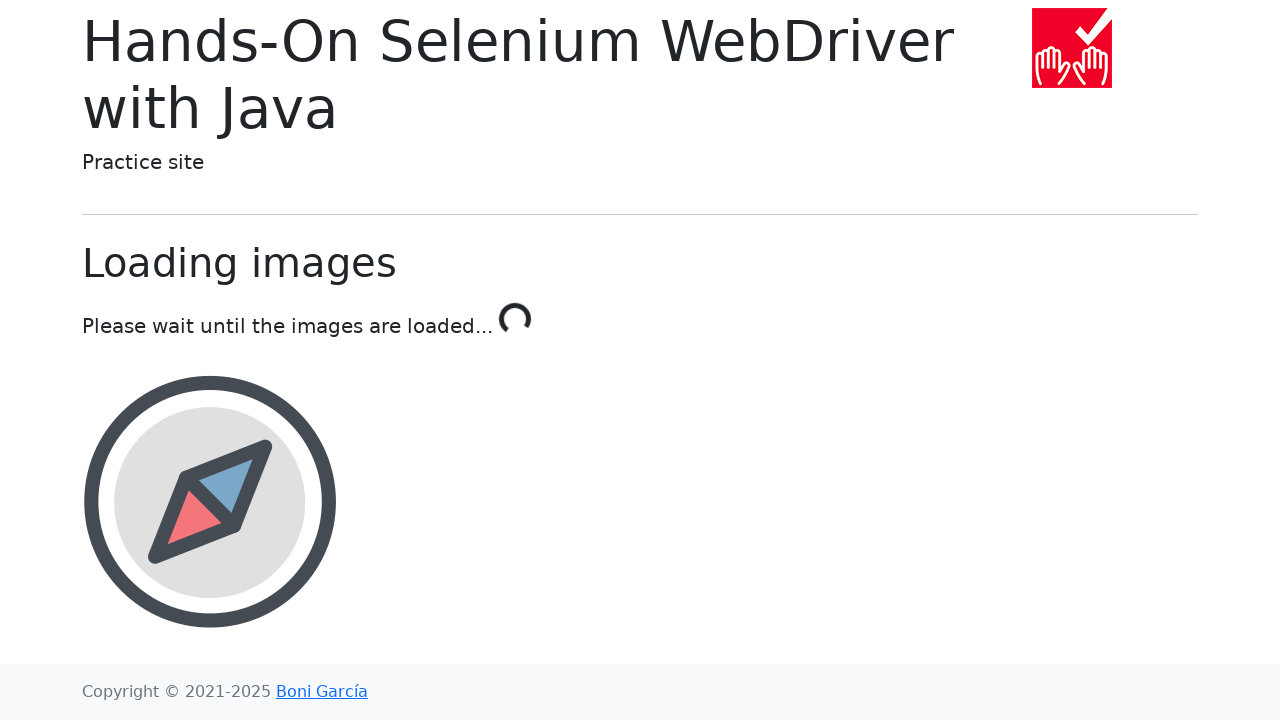

Navigated to loading images page
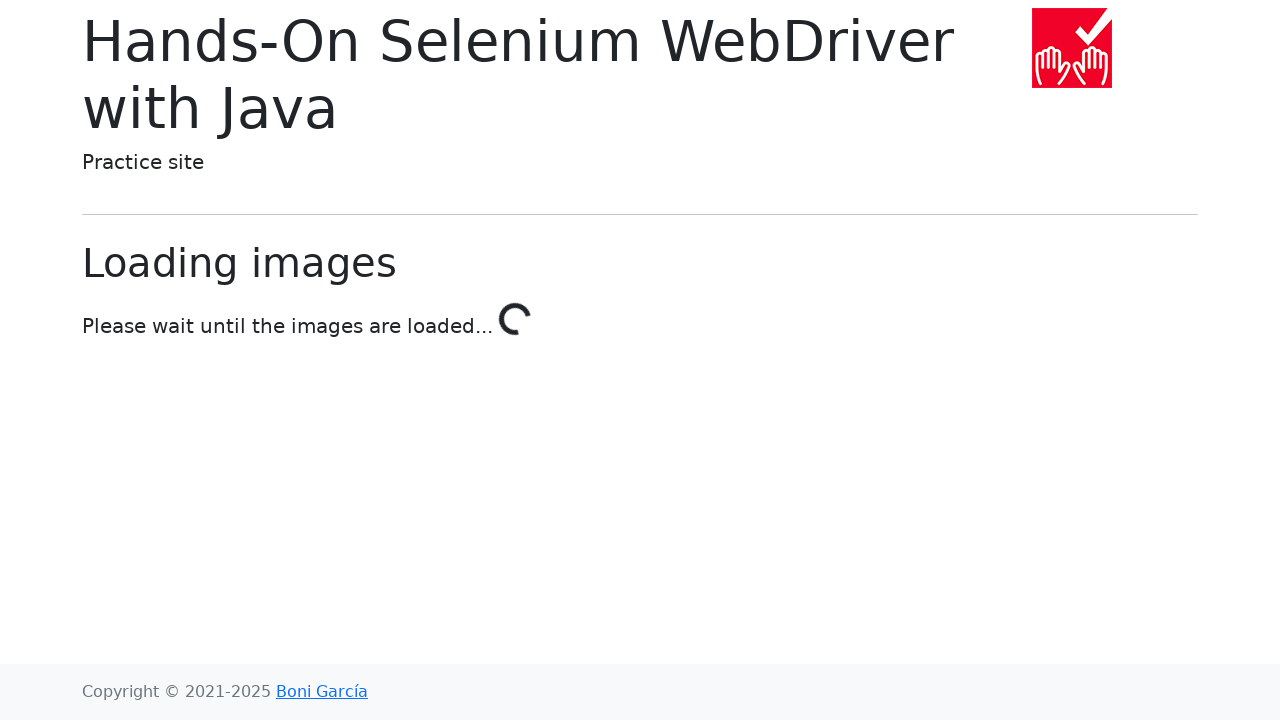

Waited for award image element to load
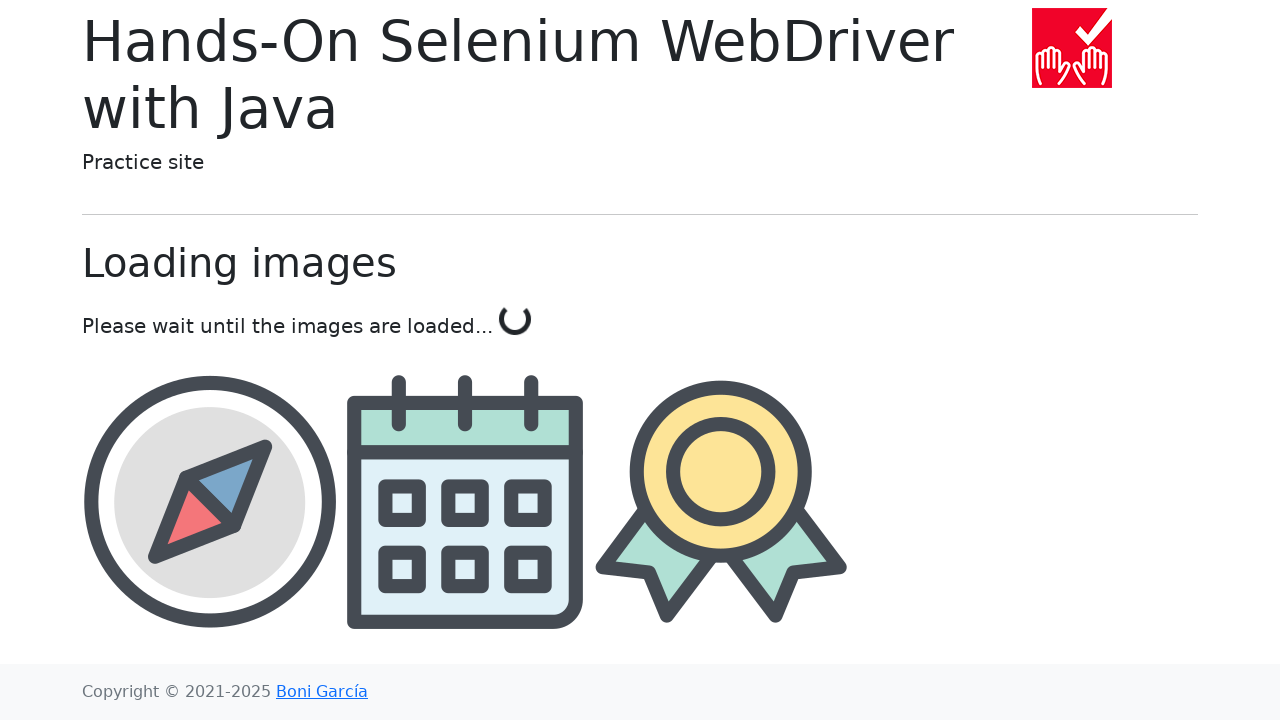

Located award image element
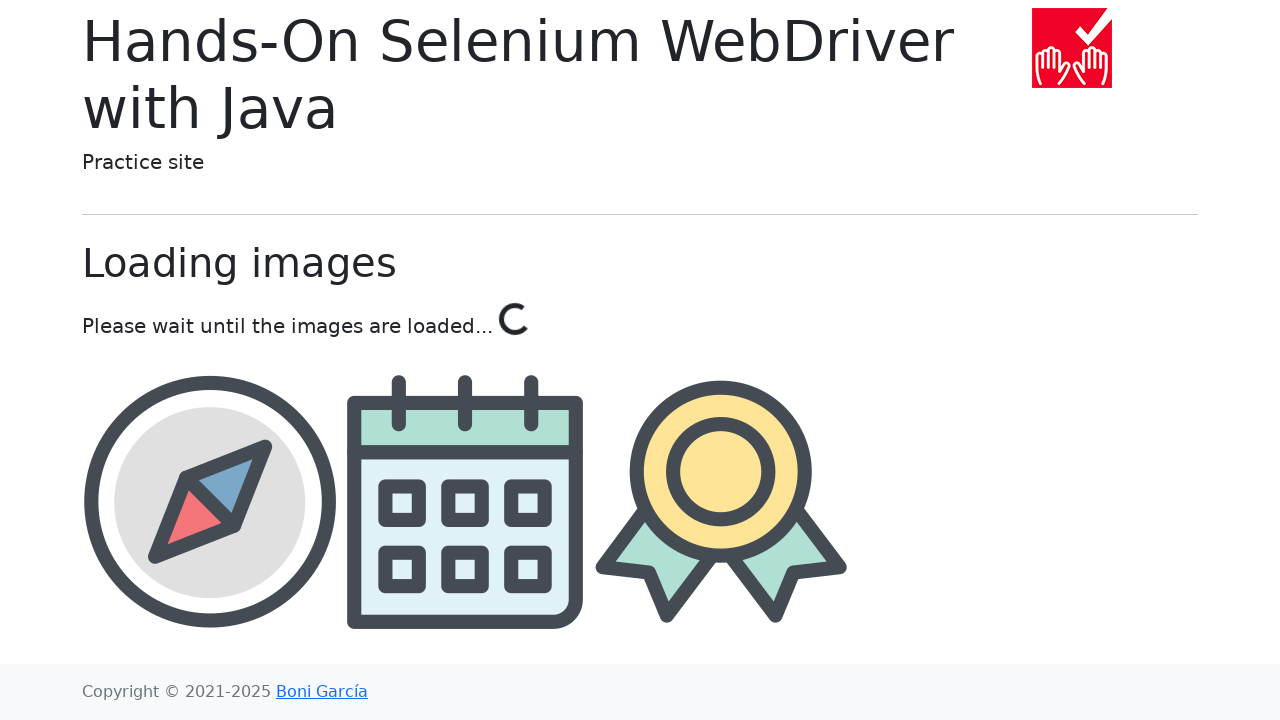

Retrieved src attribute from award image: img/award.png
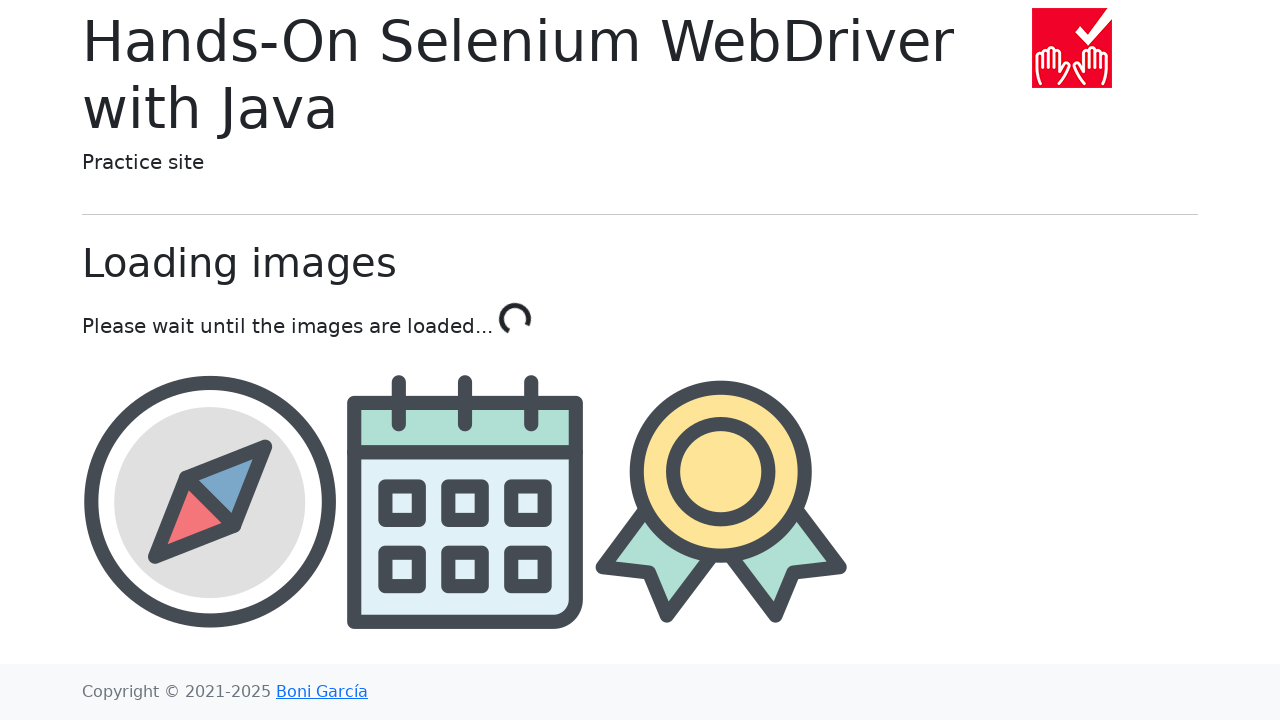

Verified award image has a valid src attribute
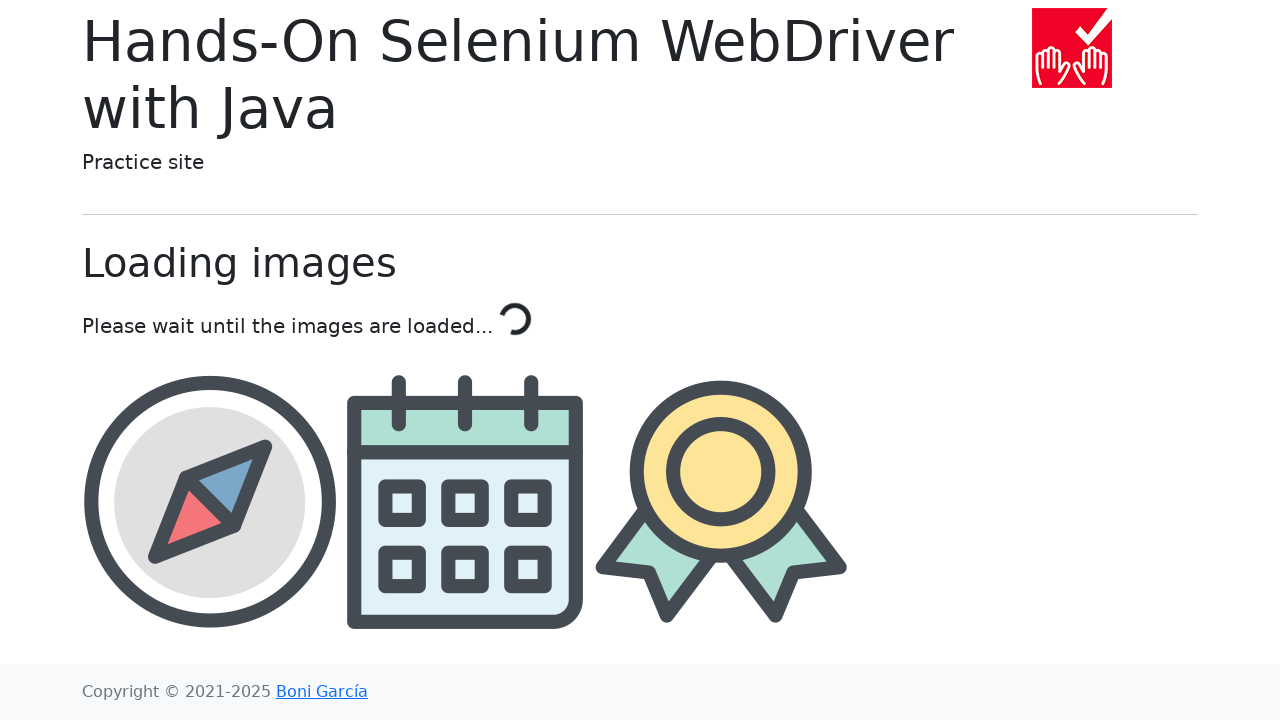

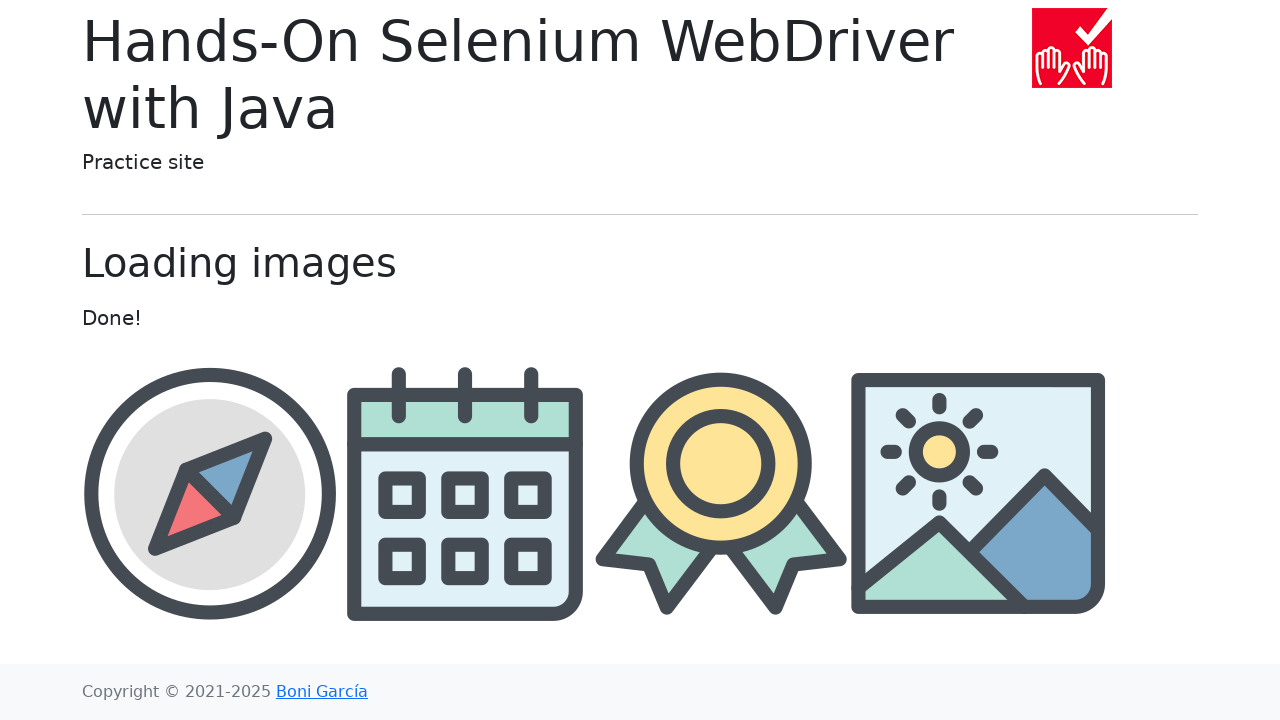